Verifies that the categories panel displays all expected categories: CATEGORIES, Phones, Laptops, and Monitors

Starting URL: https://www.demoblaze.com/

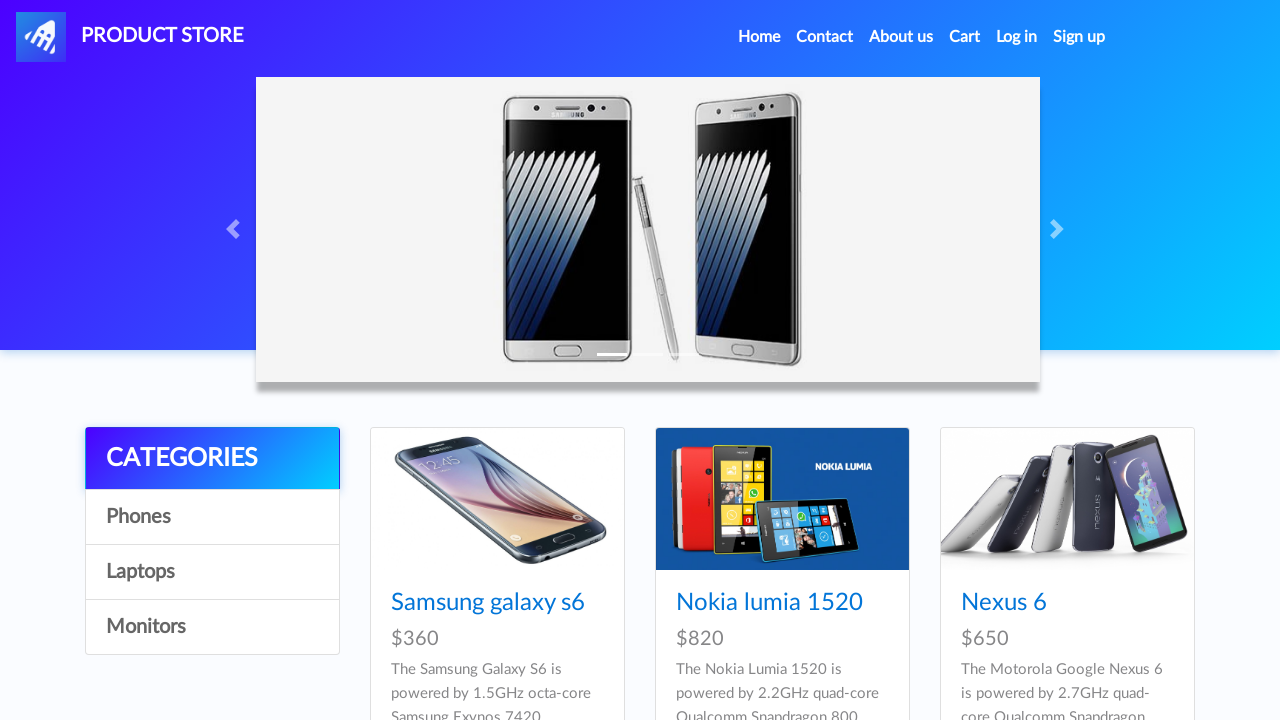

Navigated to https://www.demoblaze.com/
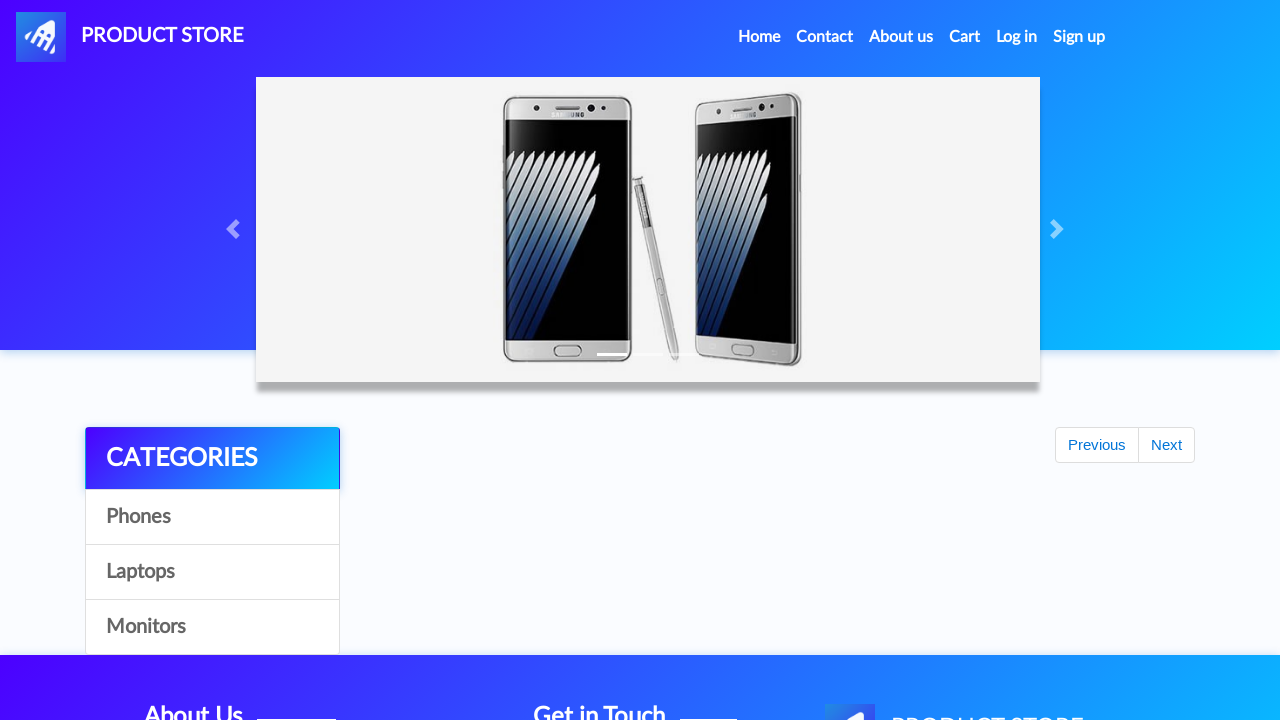

CATEGORIES element loaded in categories panel
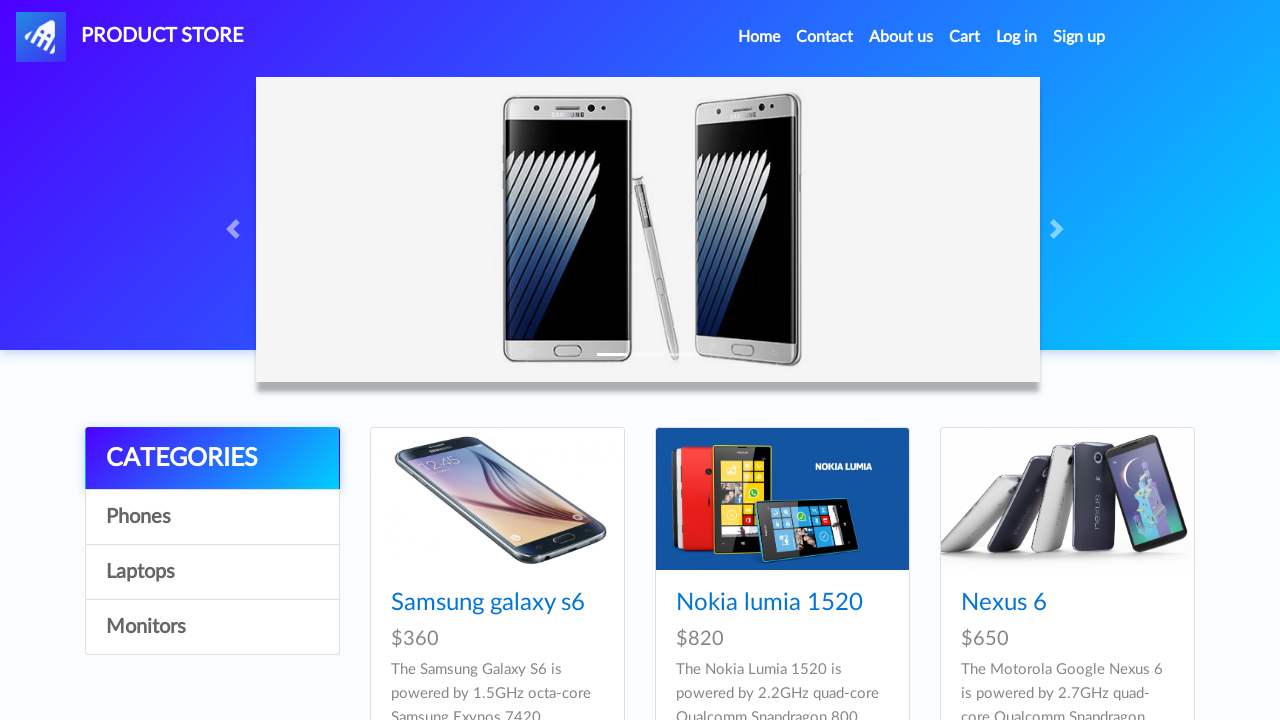

Phones category element loaded in categories panel
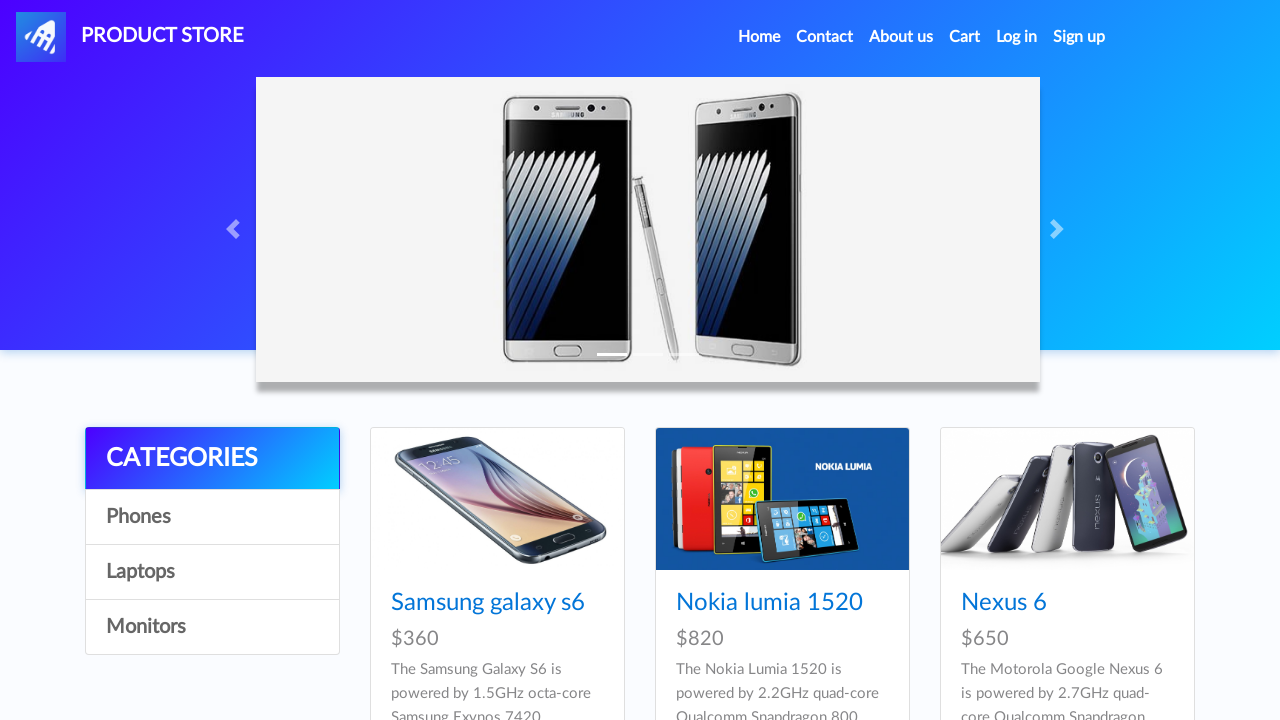

Laptops category element loaded in categories panel
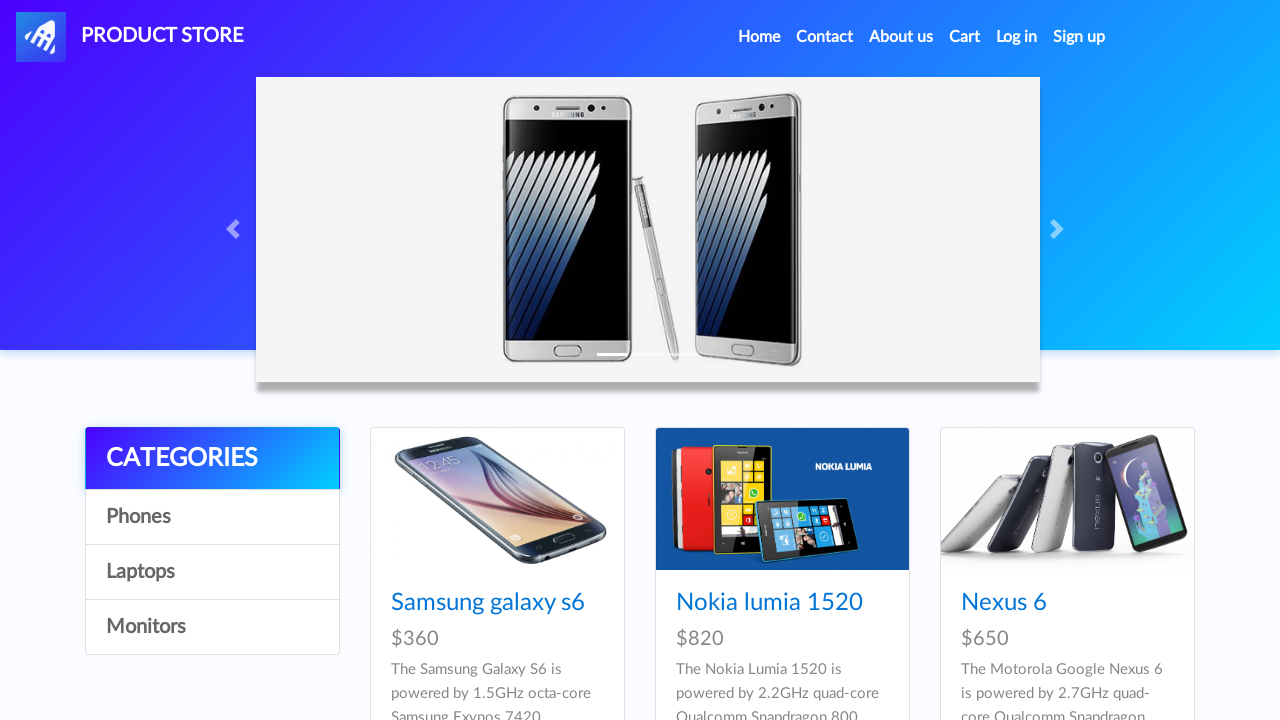

Monitors category element loaded in categories panel
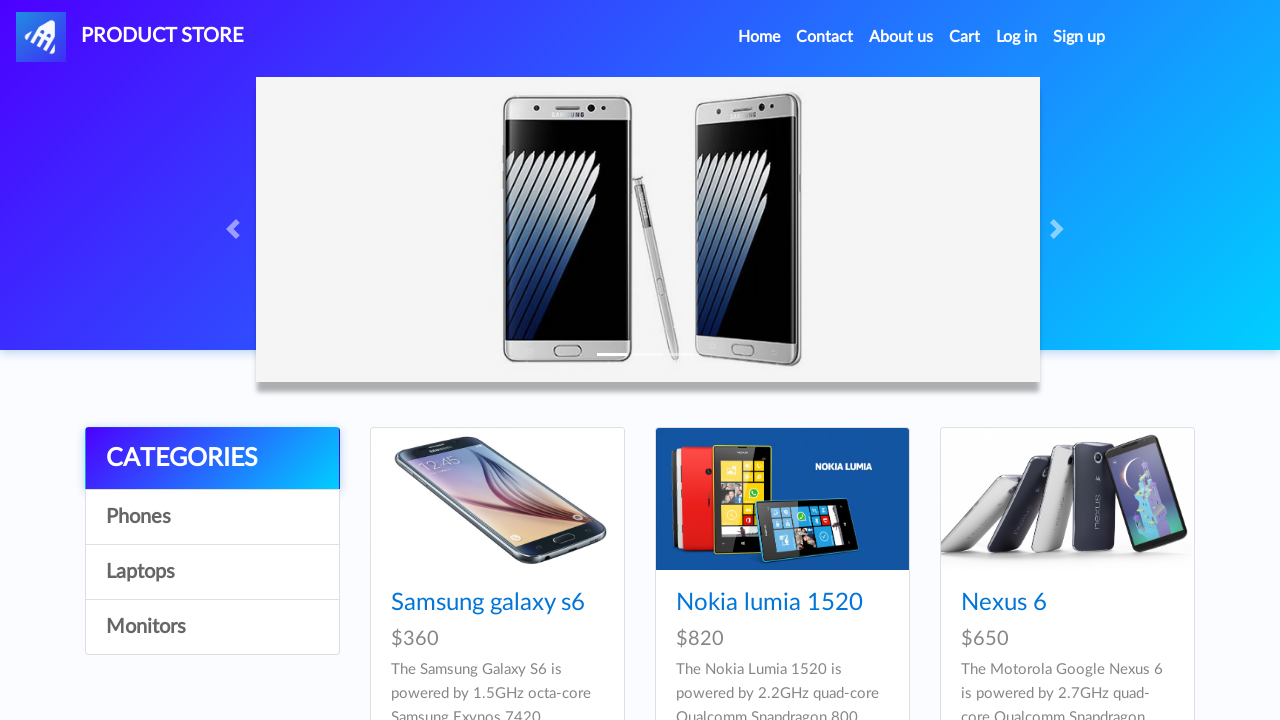

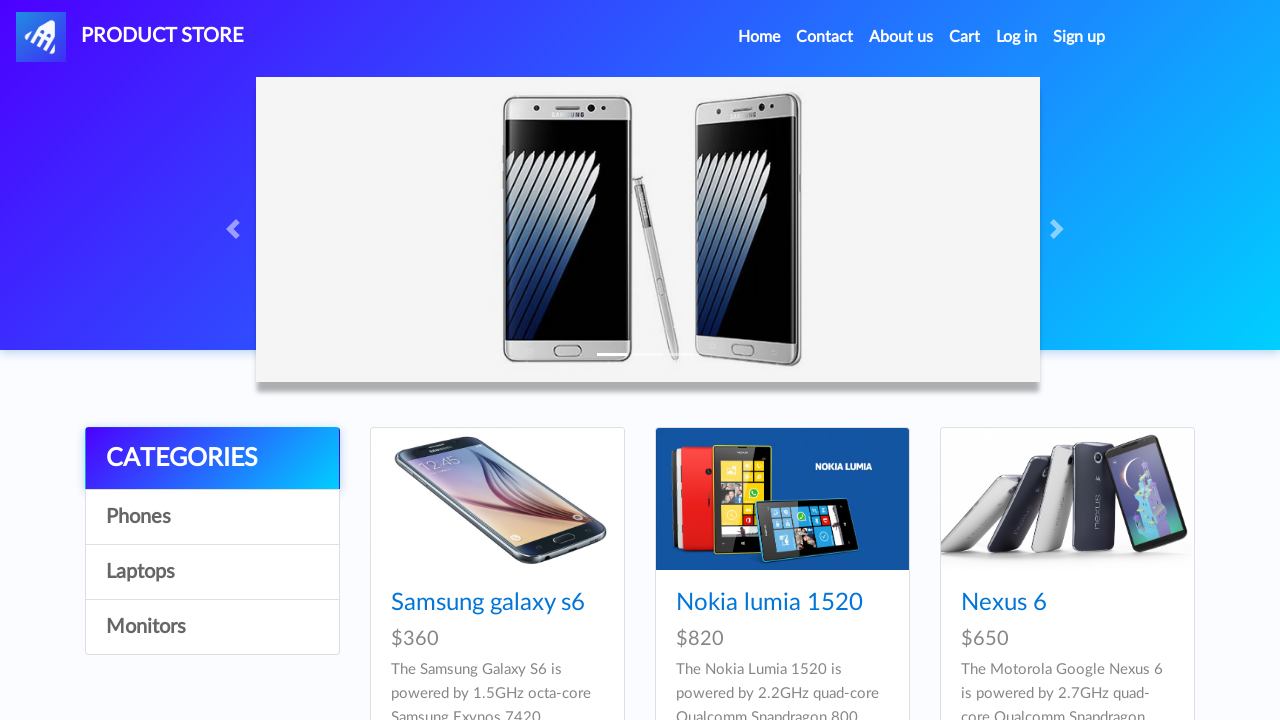